Navigates to shop page and sorts products by popularity using a dropdown selector

Starting URL: http://practice.automationtesting.in/my-account/

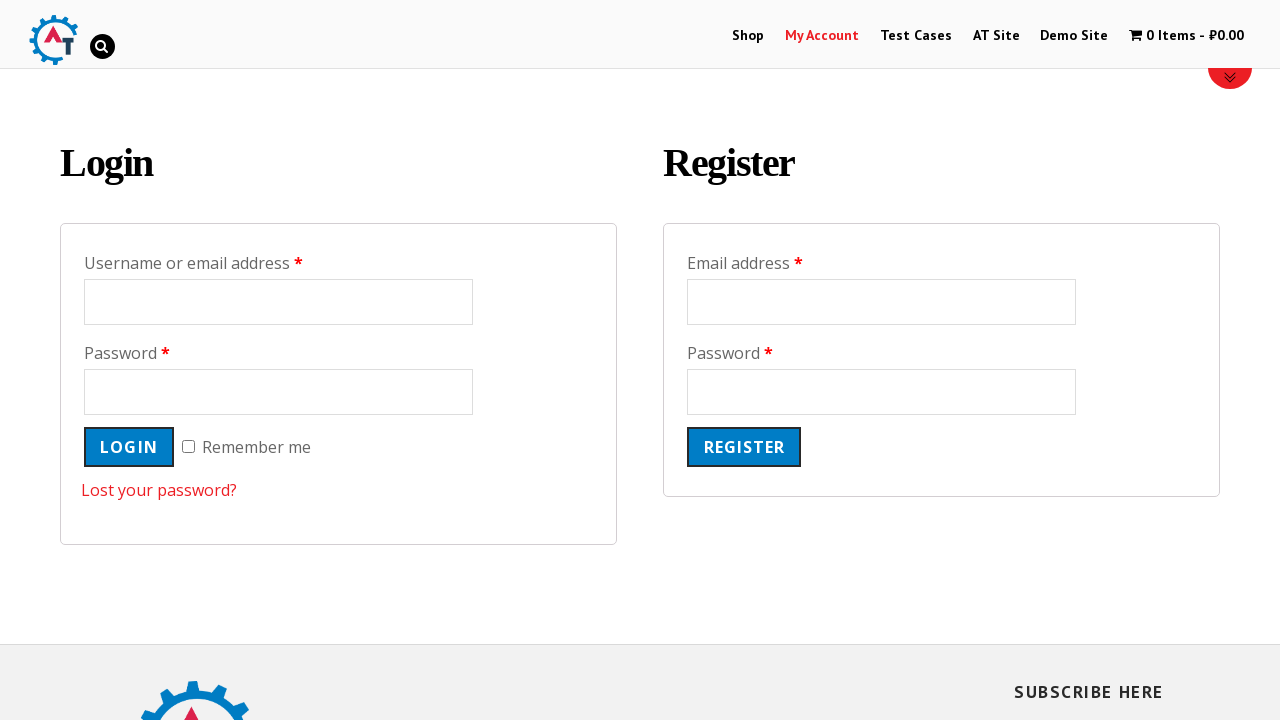

Clicked on Shop link to navigate to shop page at (748, 36) on a:text('Shop')
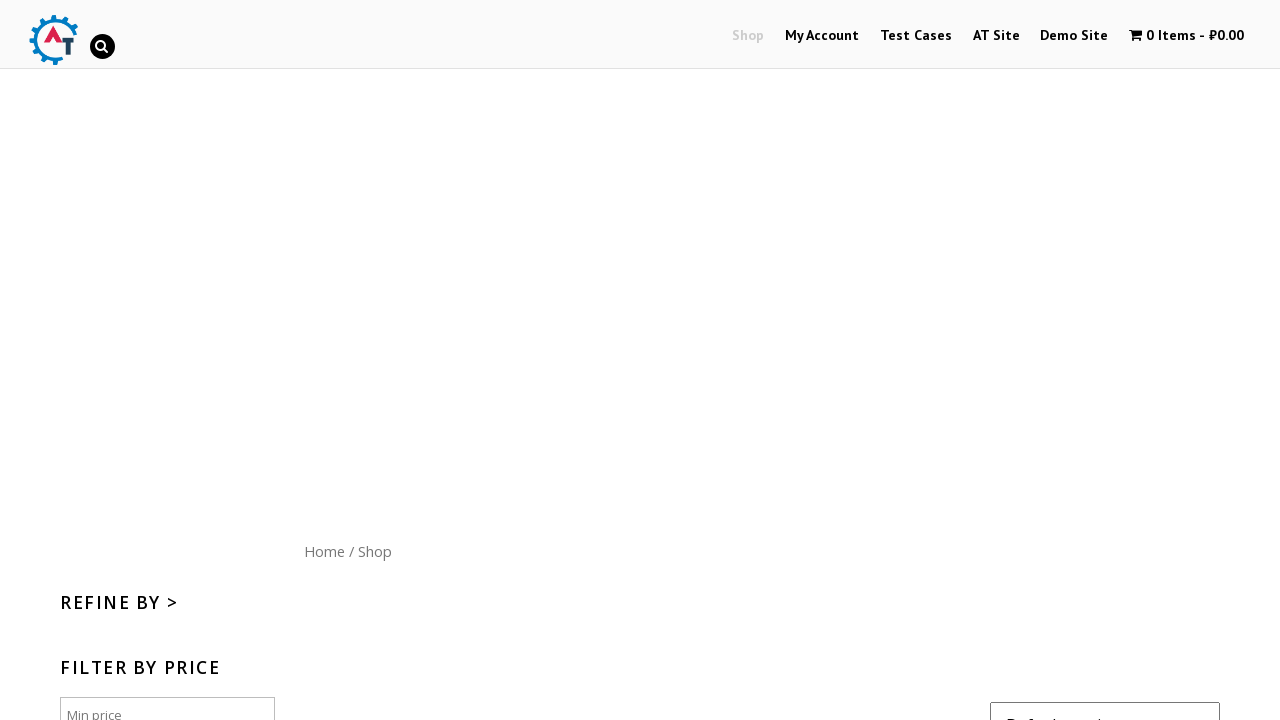

Sort dropdown selector loaded on shop page
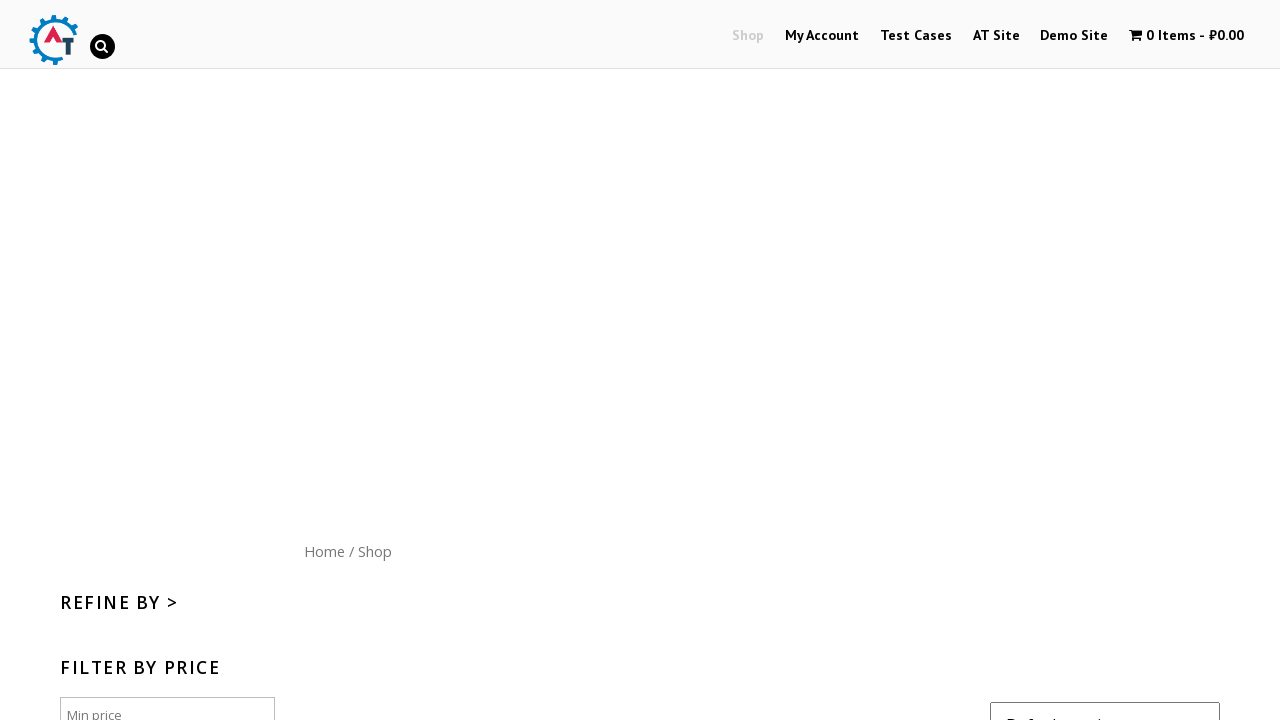

Selected 'Sort by popularity' option from dropdown on select[name='orderby']
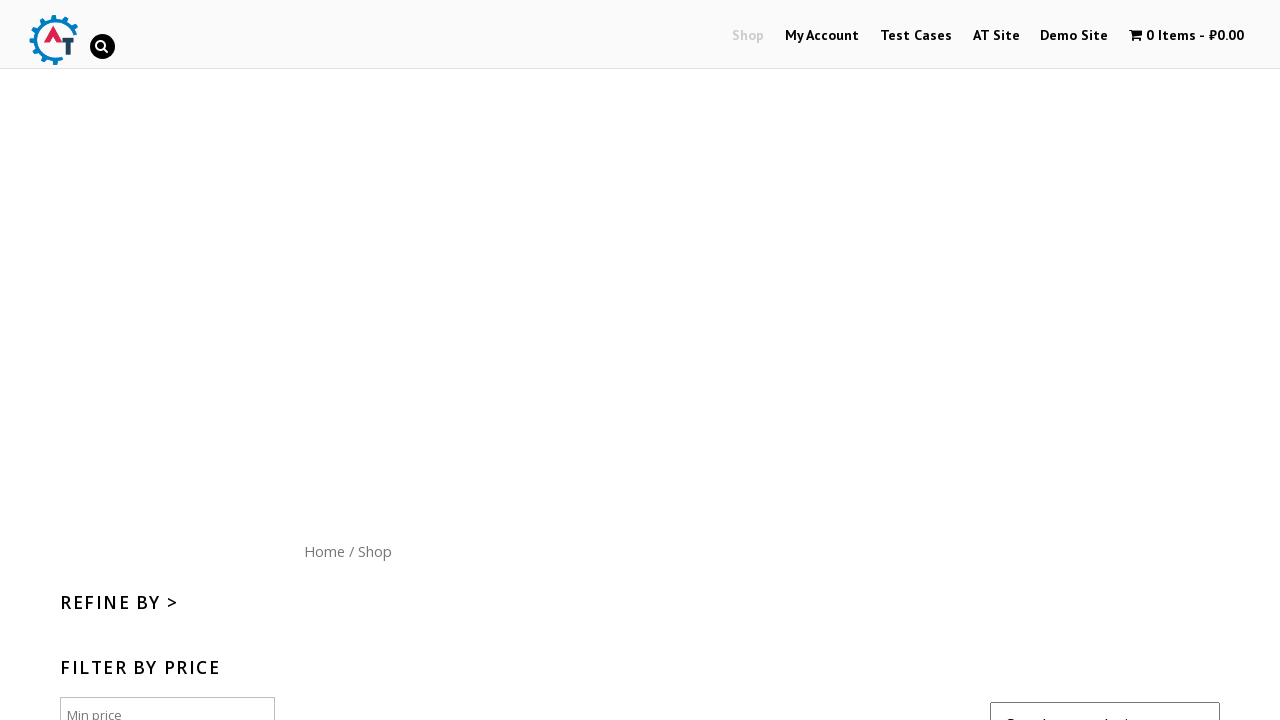

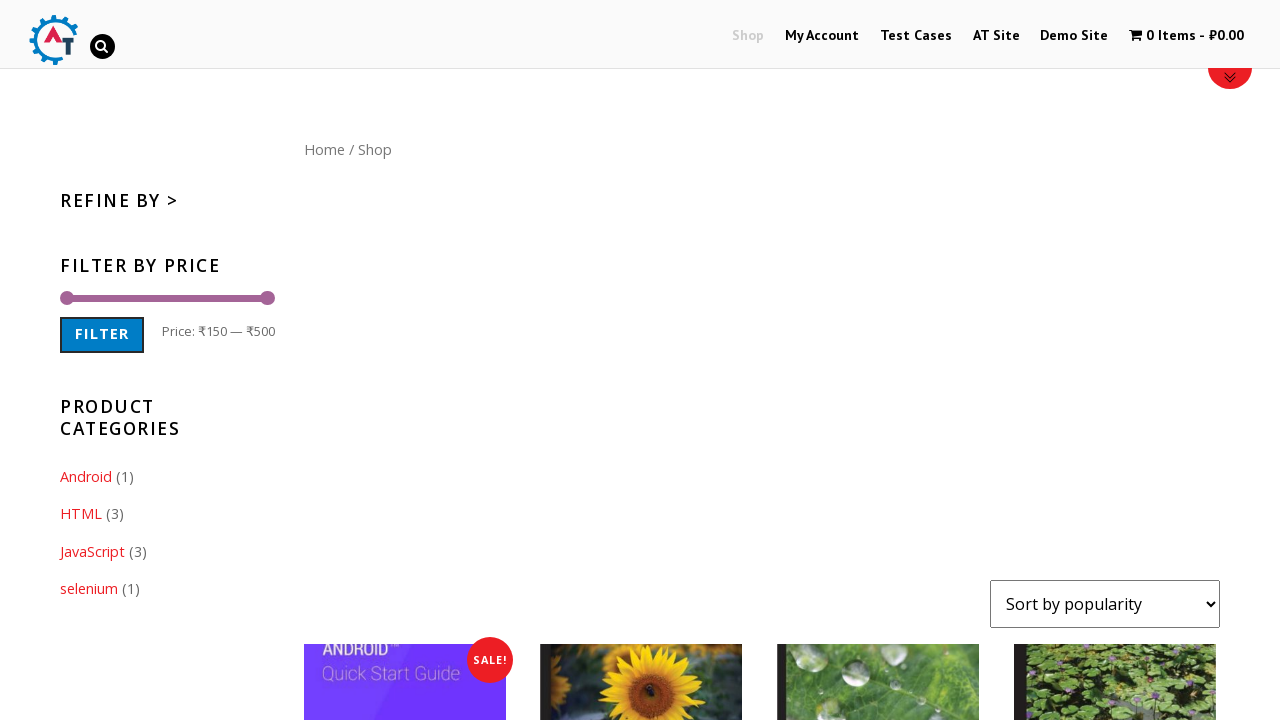